Opens the Daraz Bangladesh e-commerce website and waits for the page to load.

Starting URL: https://www.daraz.com.bd/#?

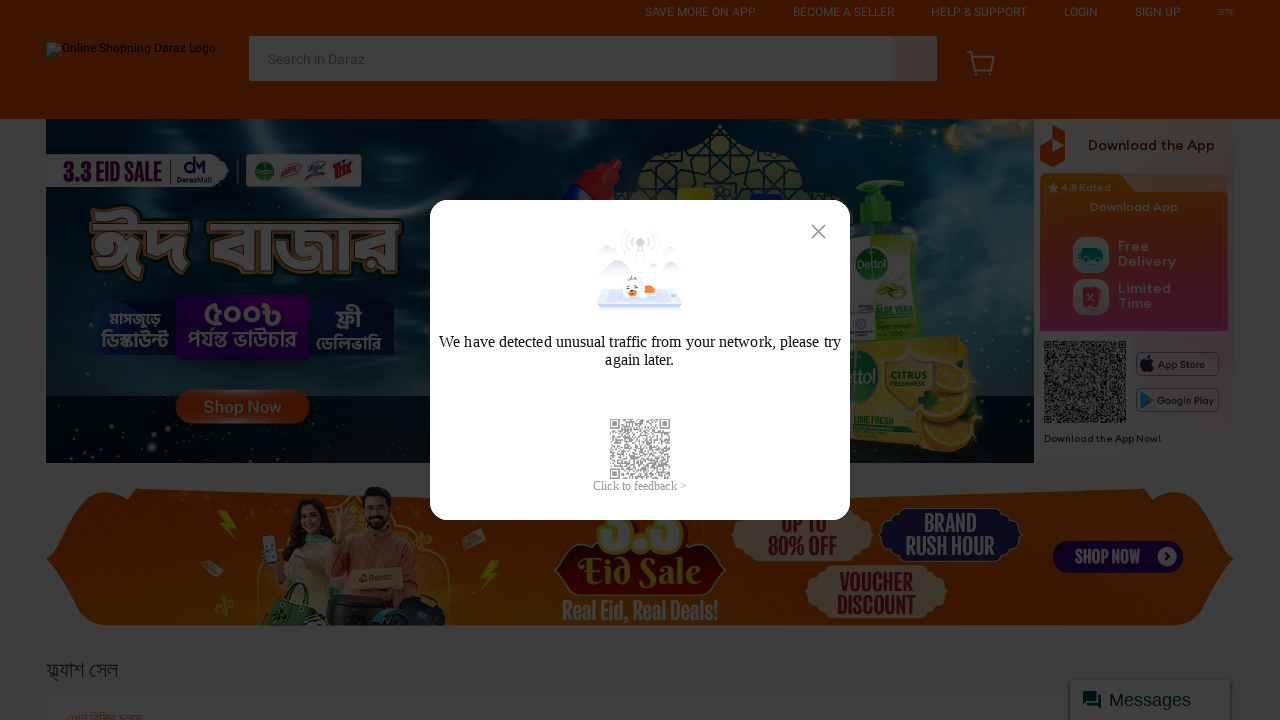

Daraz Bangladesh website loaded and network idle state reached
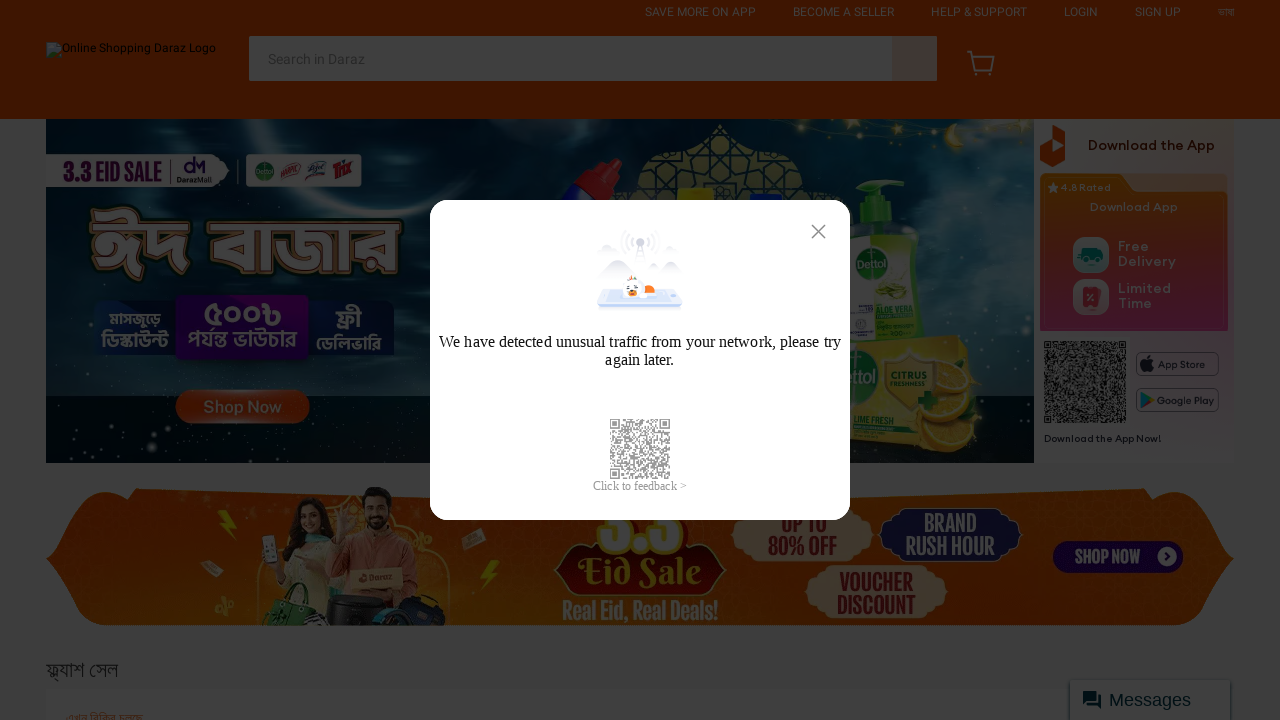

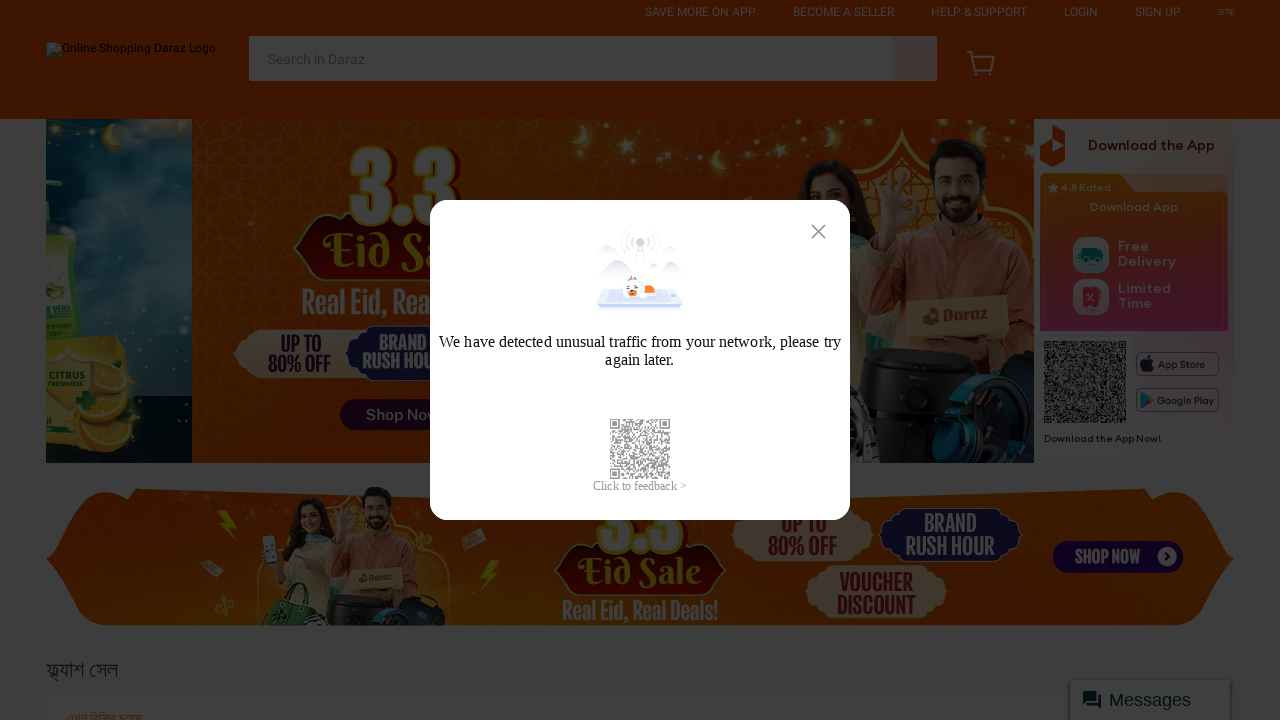